Tests that a text input field accepts and stores input by entering 'Hello World' and verifying the value

Starting URL: https://seleniumbase.io/demo_page

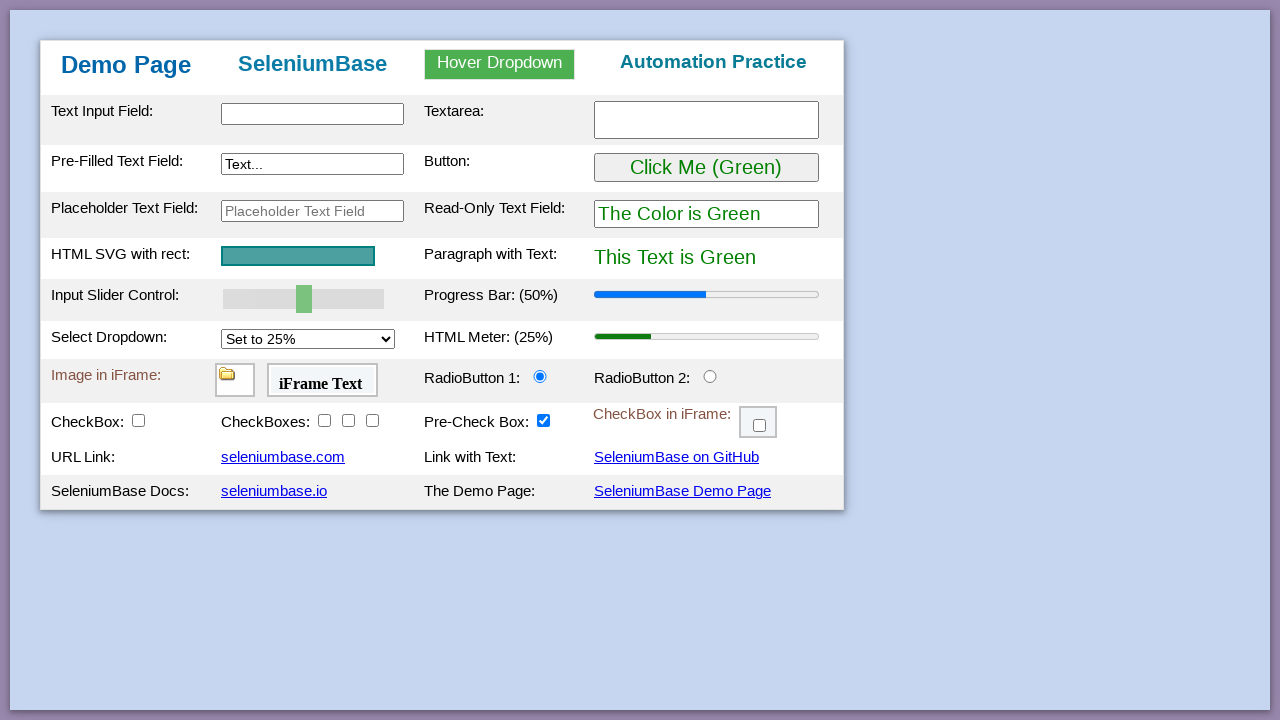

Filled text input field with 'Hello World' on input#myTextInput
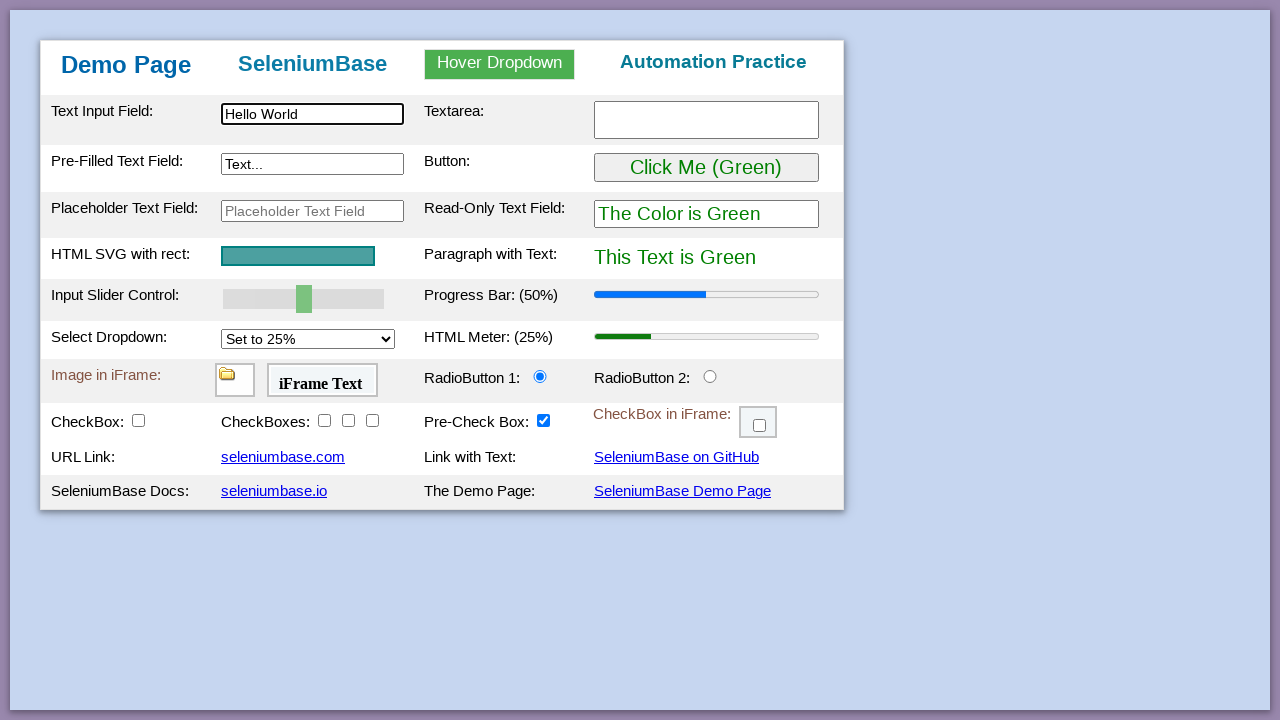

Verified text input field contains 'Hello World'
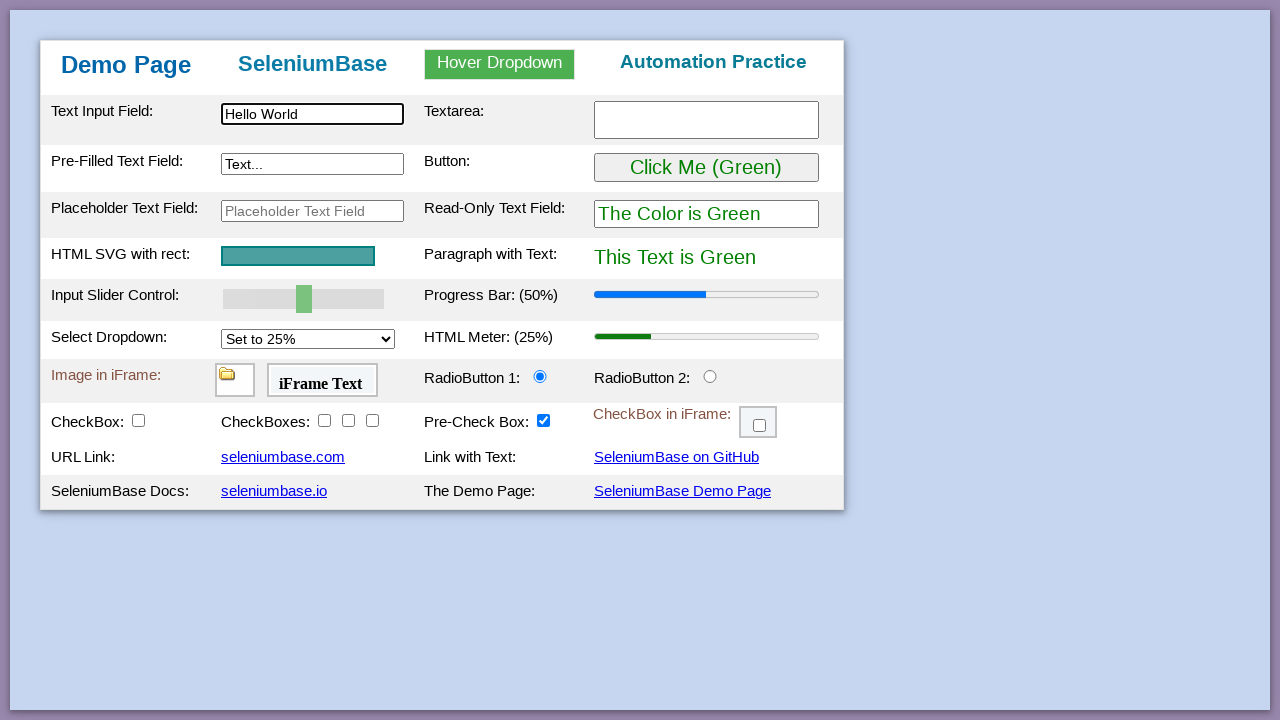

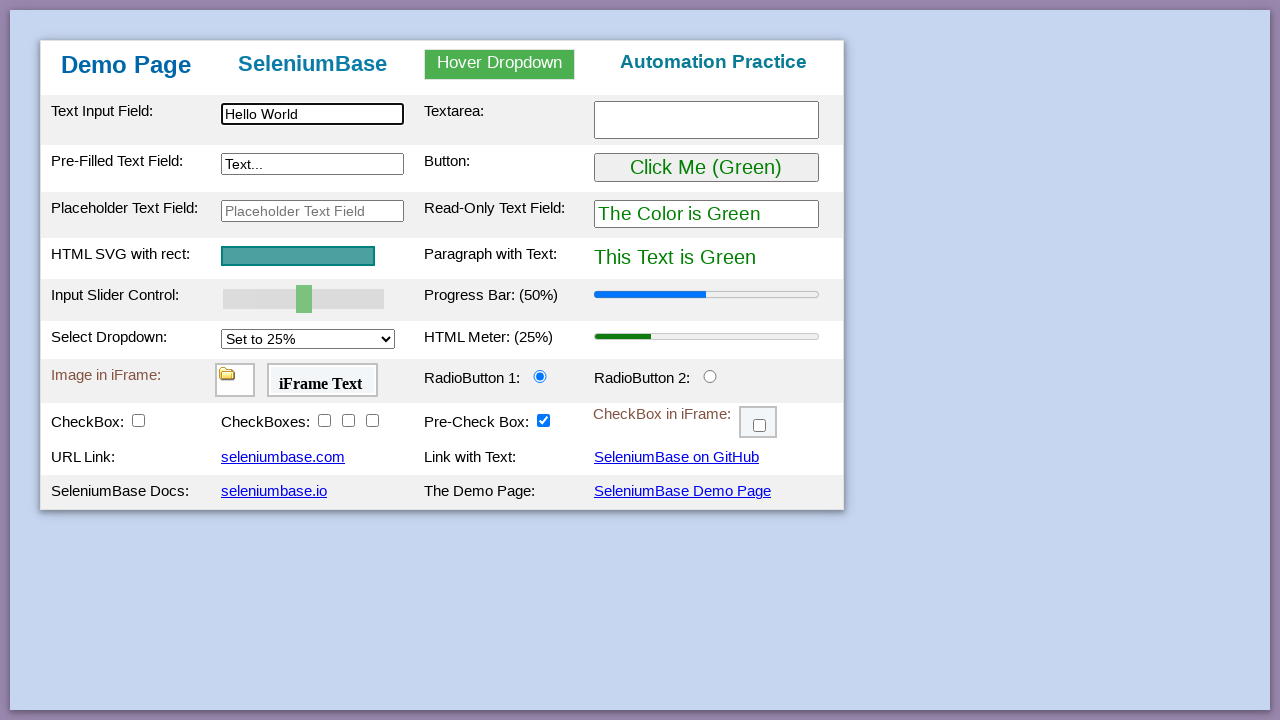